Navigates to Douban book search results page and tests pagination by clicking through multiple pages of search results.

Starting URL: https://book.douban.com/subject_search?search_text=%E8%BF%90%E7%BB%B4&cat=1001&start=315

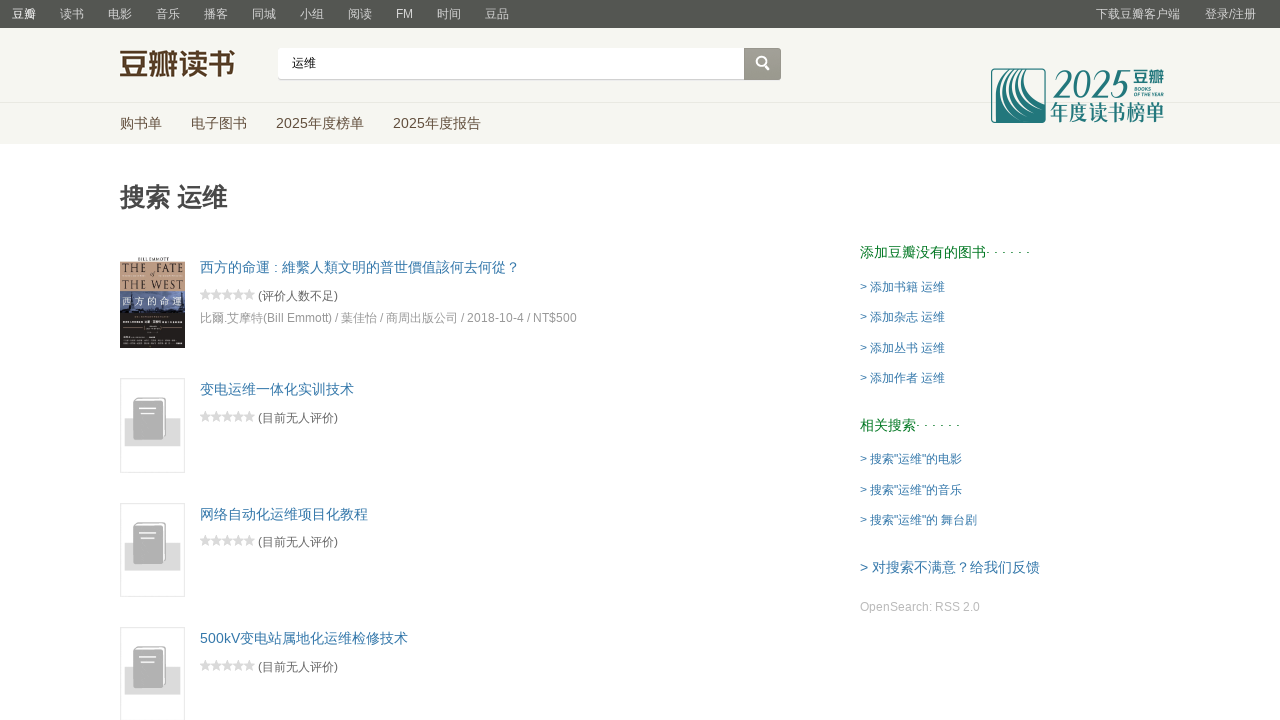

Search results loaded on initial page
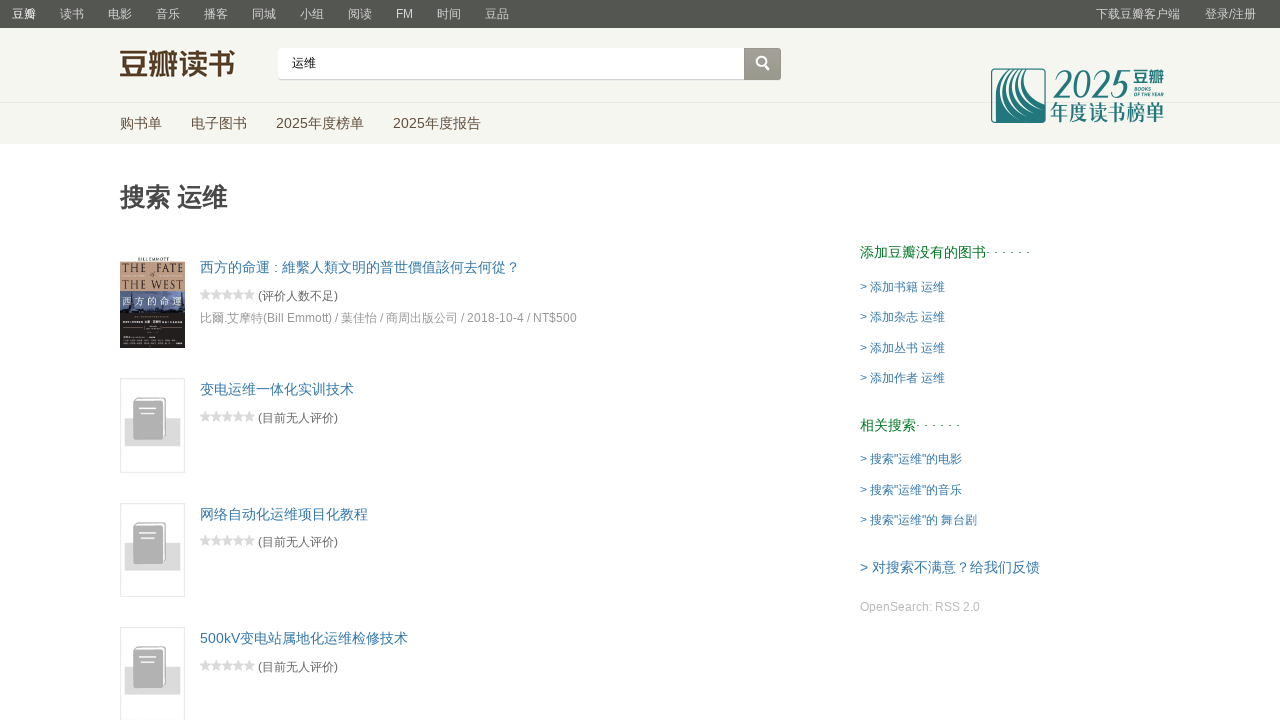

Waited 2 seconds for page stability before pagination click 1
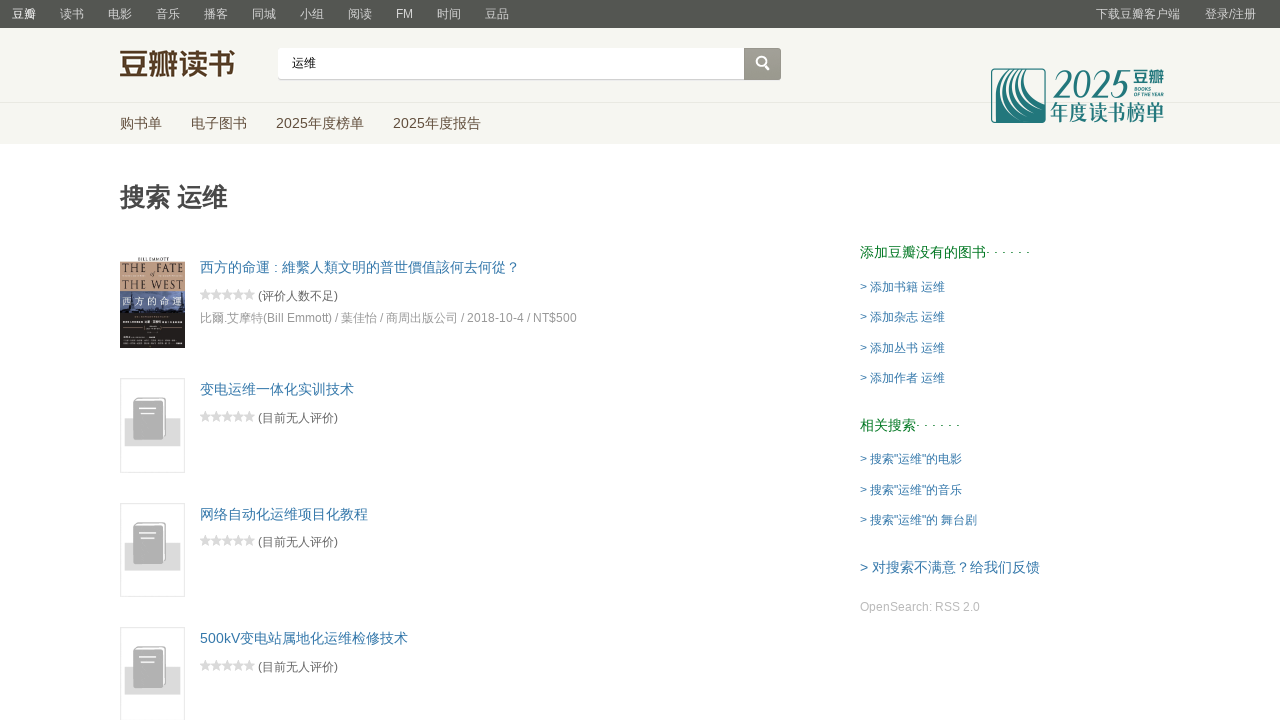

Clicked next page button (pagination 1) at (698, 617) on xpath=//*[@id="root"]/div/div[2]/div[1]/div[1]/div/a[last()]
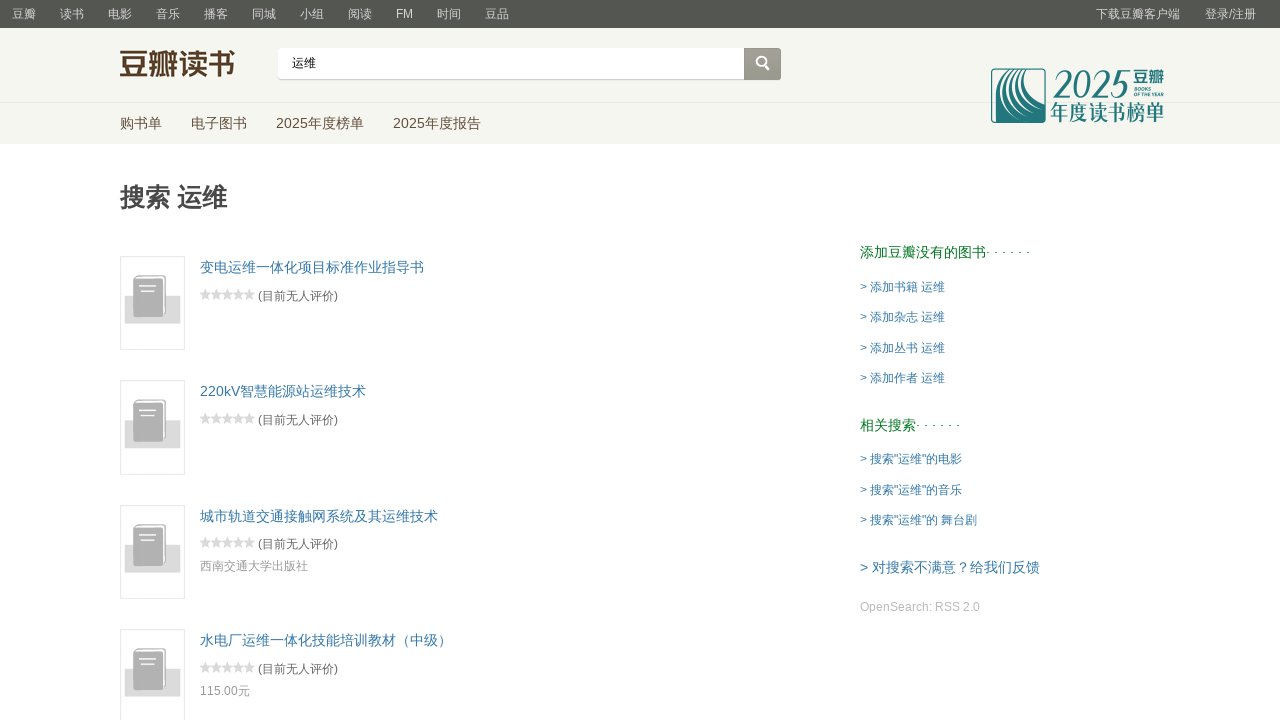

New search results loaded on page 2
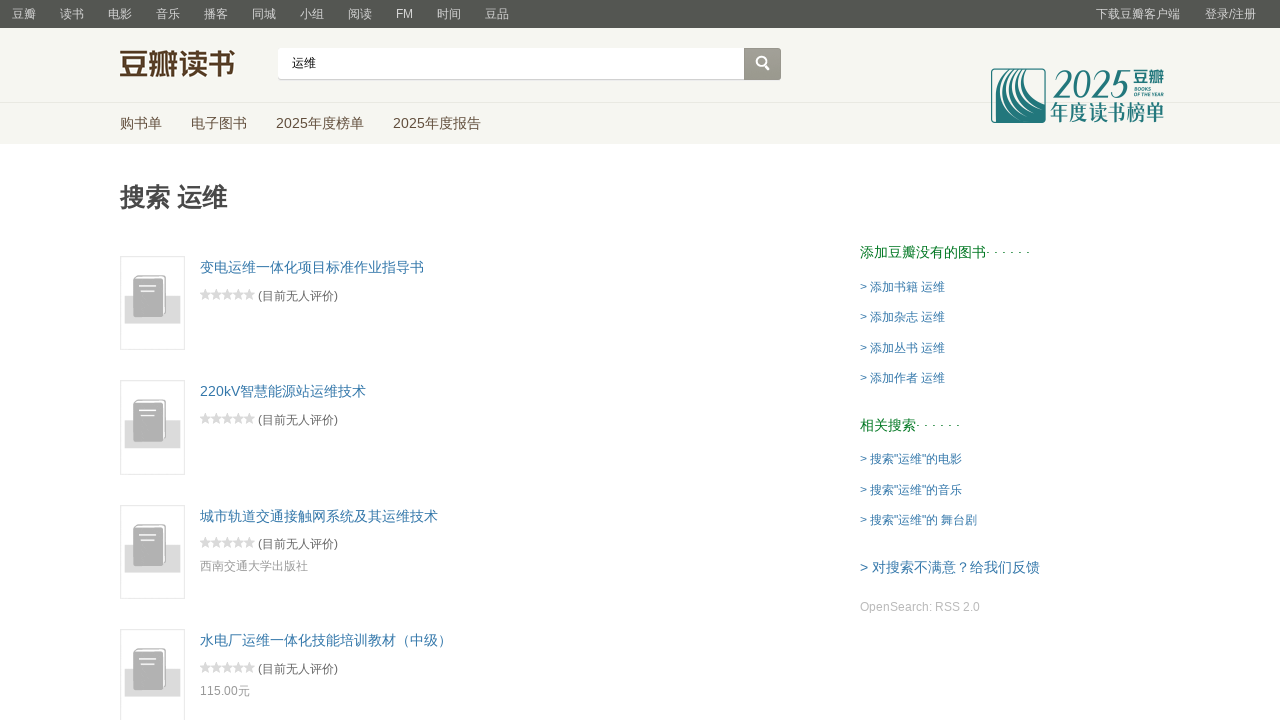

Waited 2 seconds for page stability before pagination click 2
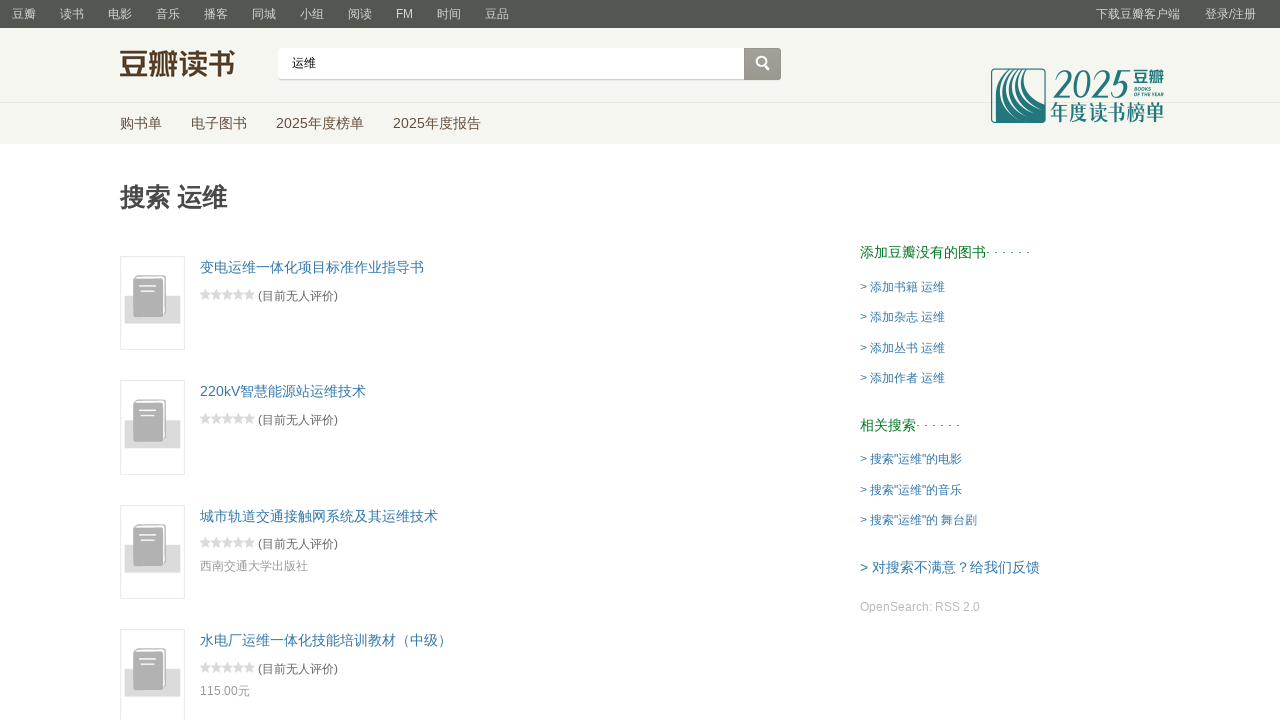

Clicked next page button (pagination 2) at (698, 617) on xpath=//*[@id="root"]/div/div[2]/div[1]/div[1]/div/a[last()]
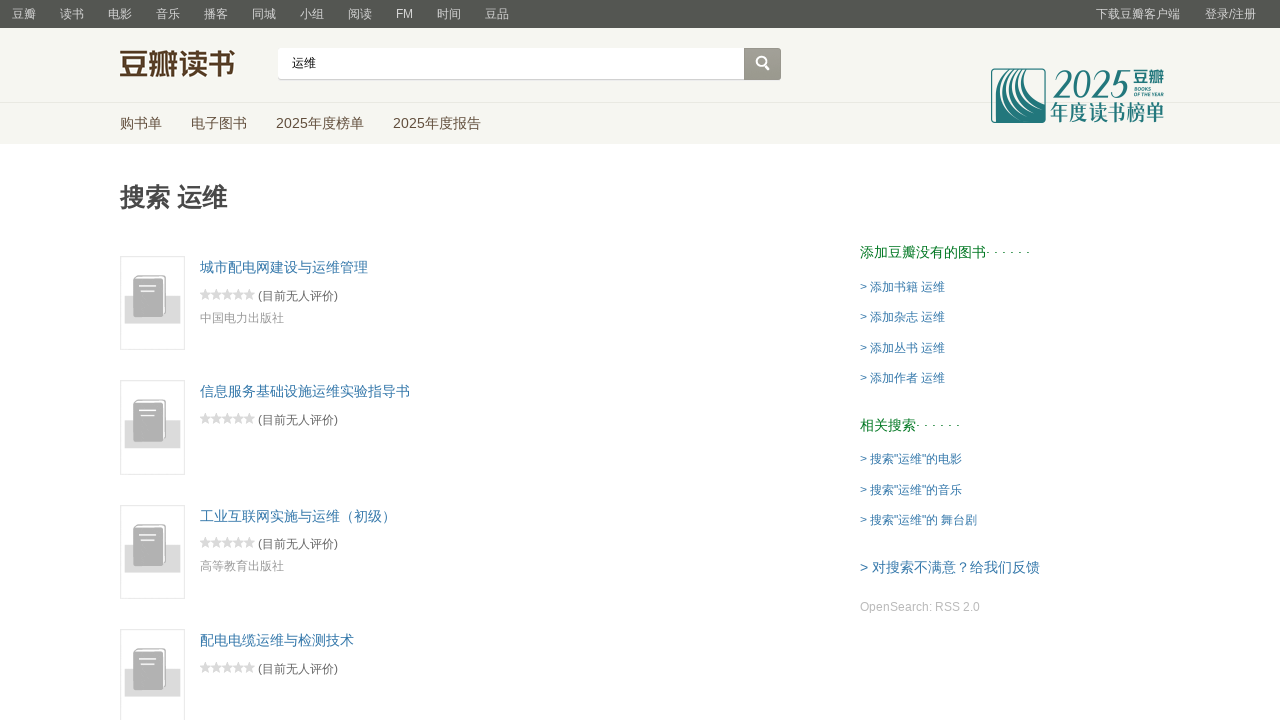

New search results loaded on page 3
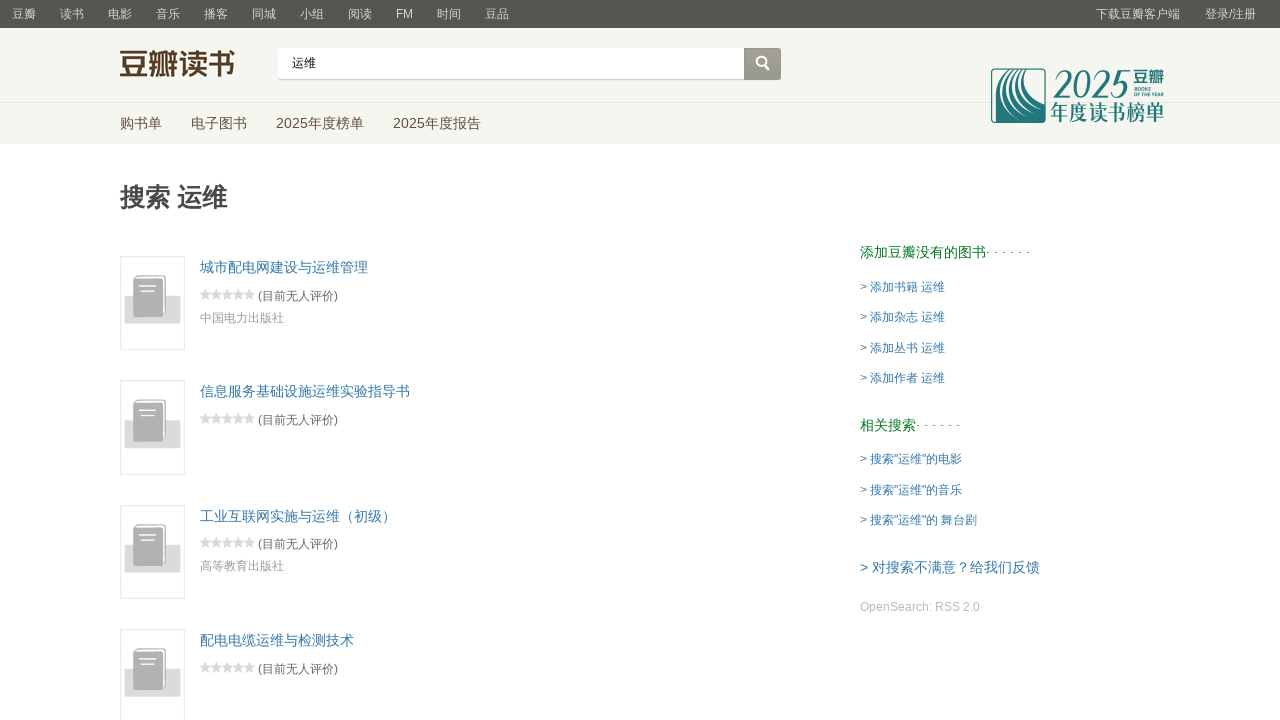

Waited 2 seconds for page stability before pagination click 3
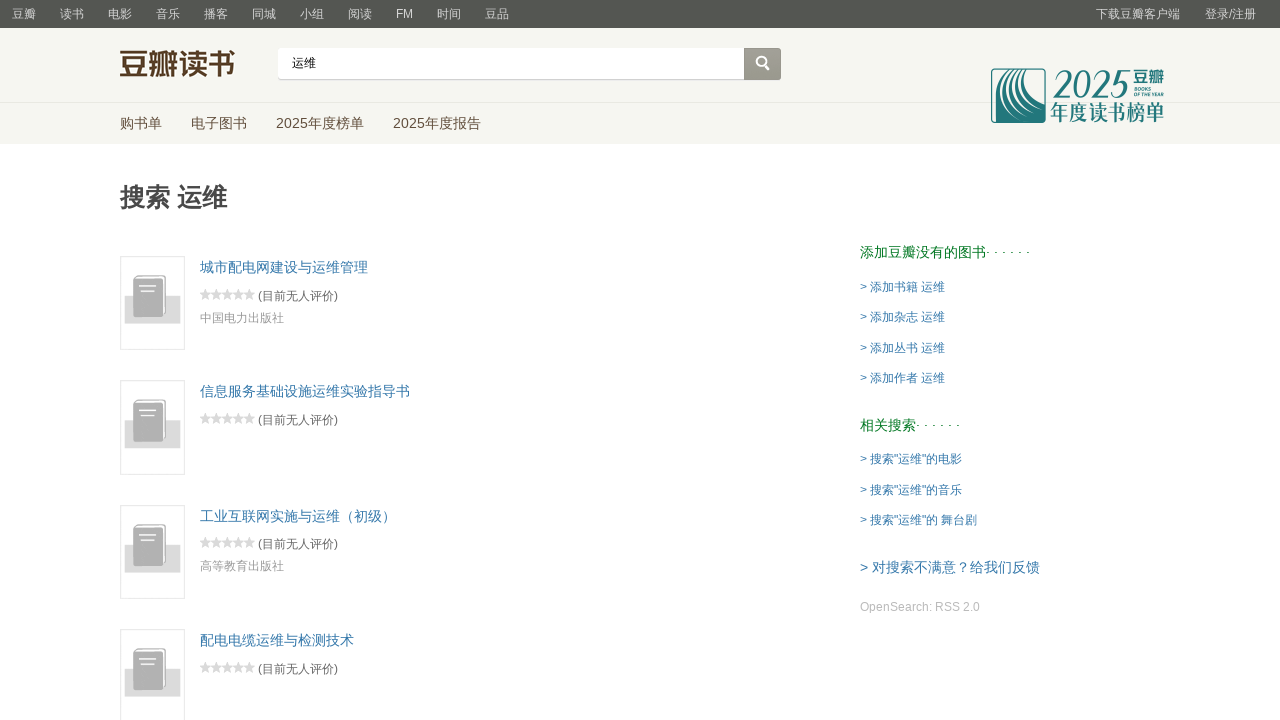

Clicked next page button (pagination 3) at (698, 616) on xpath=//*[@id="root"]/div/div[2]/div[1]/div[1]/div/a[last()]
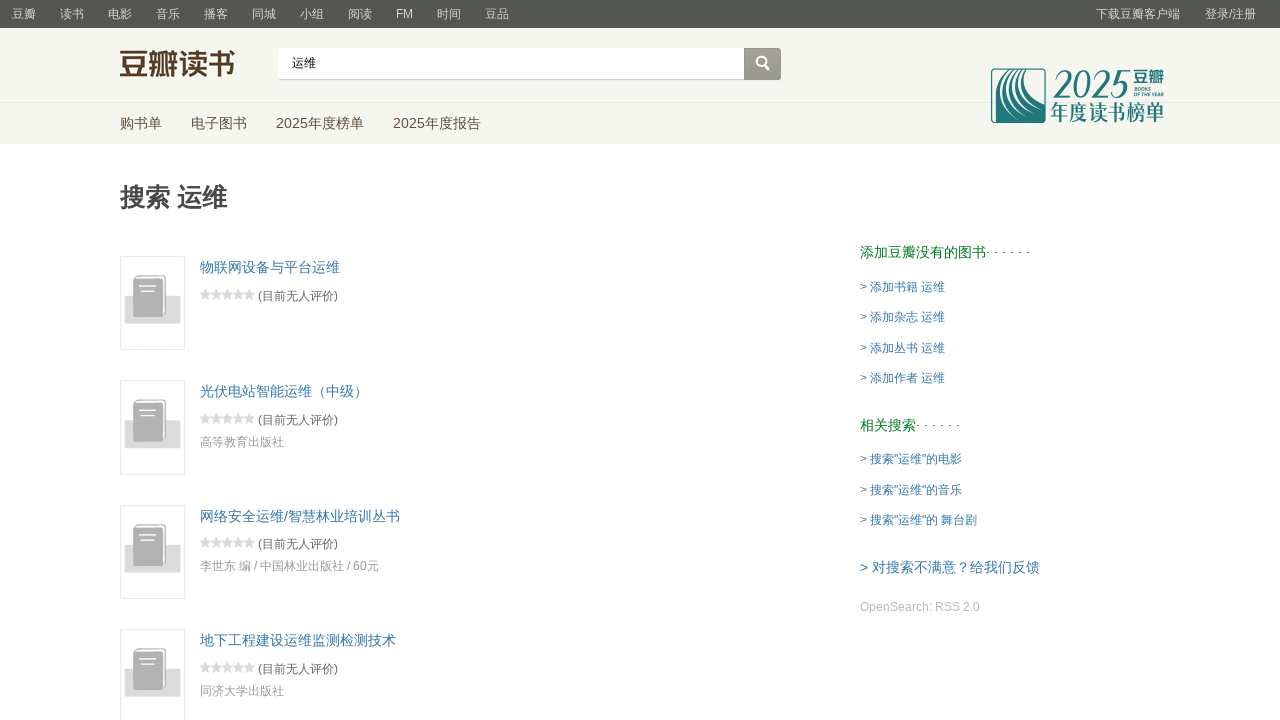

New search results loaded on page 4
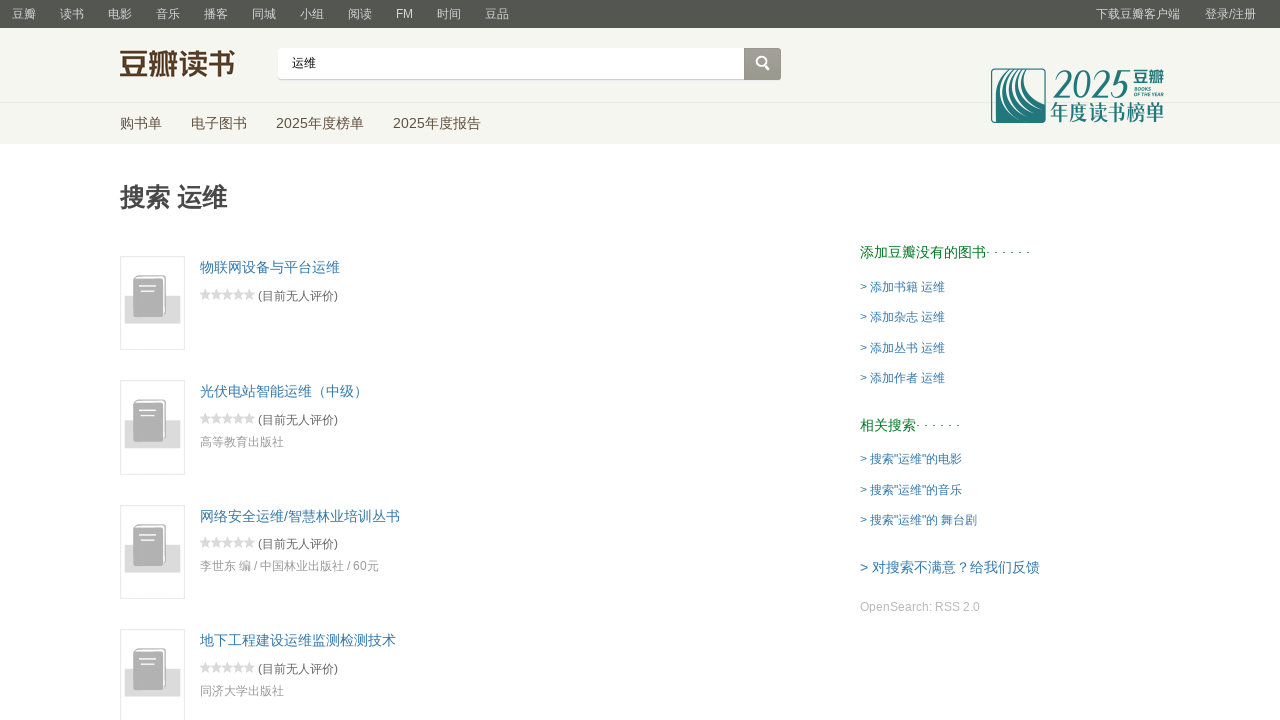

Waited 2 seconds for page stability before pagination click 4
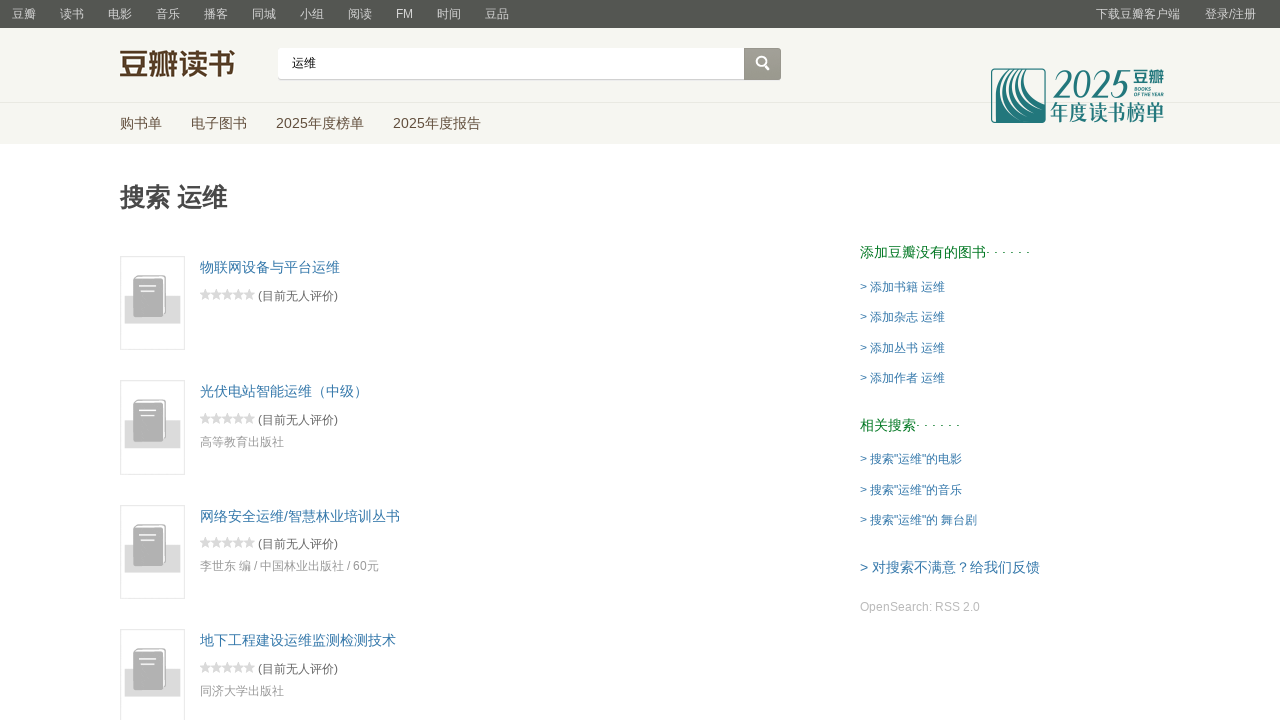

Clicked next page button (pagination 4) at (698, 617) on xpath=//*[@id="root"]/div/div[2]/div[1]/div[1]/div/a[last()]
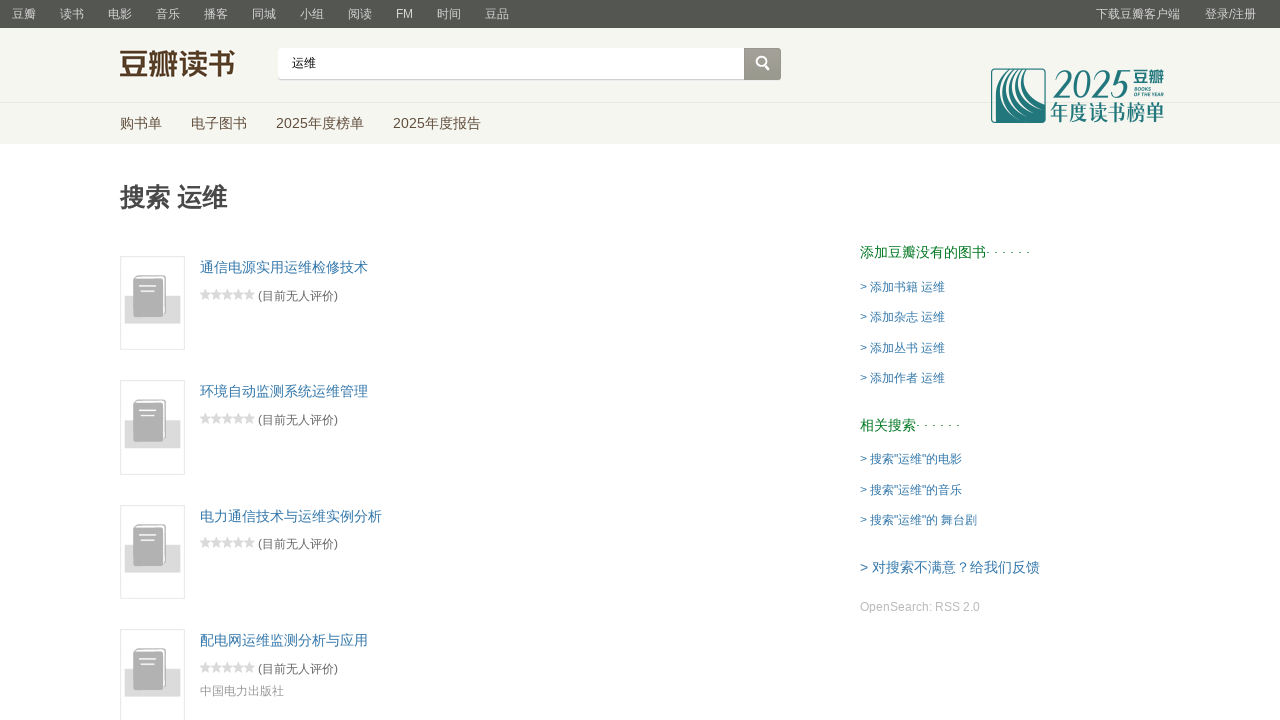

New search results loaded on page 5
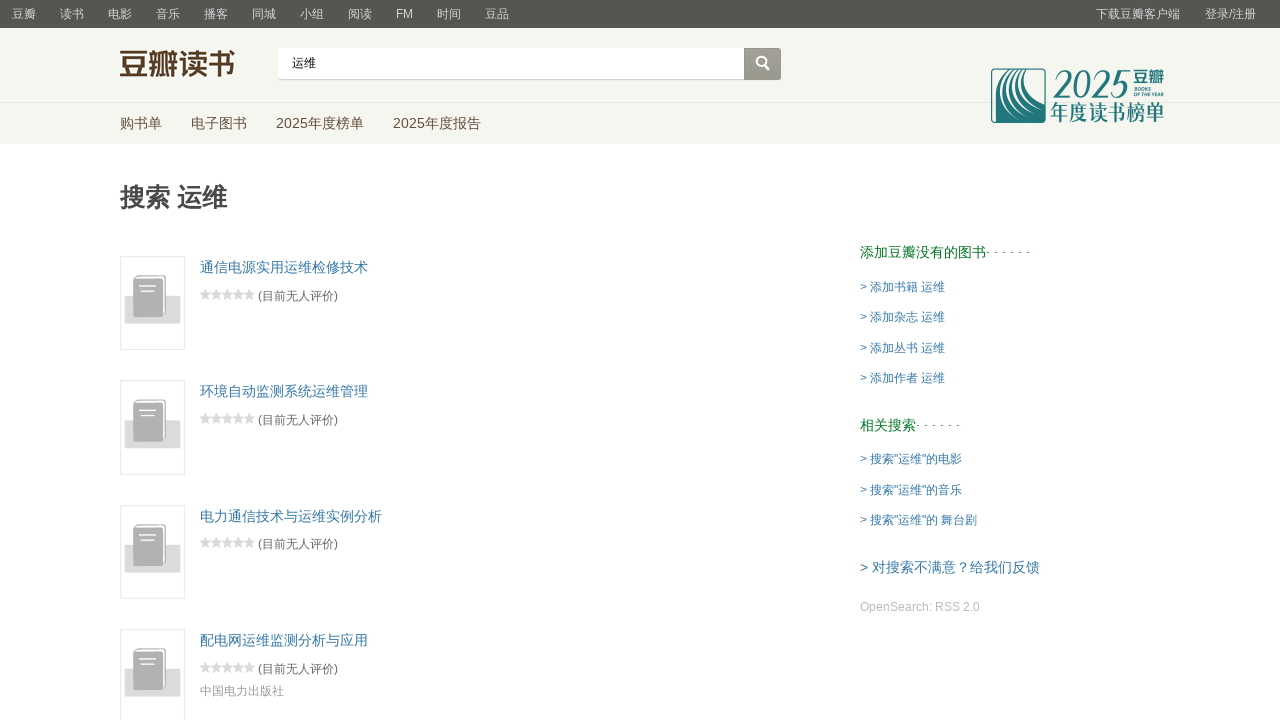

Waited 2 seconds for page stability before pagination click 5
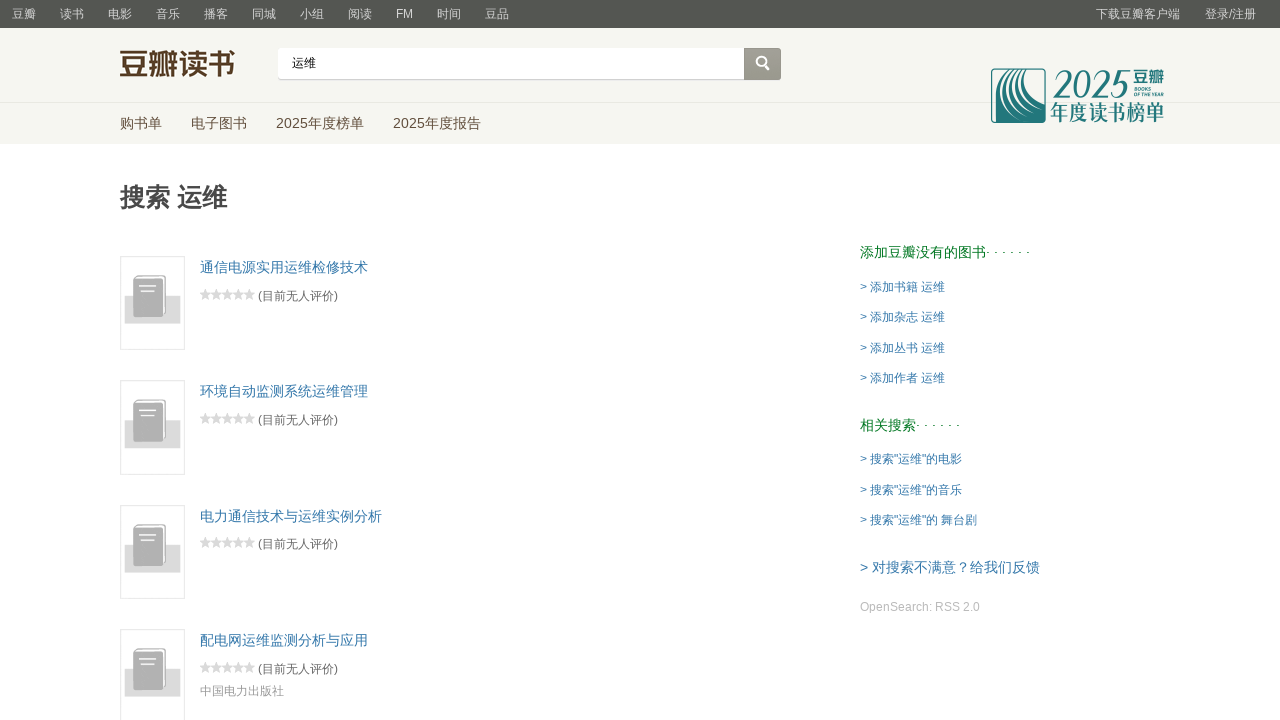

Clicked next page button (pagination 5) at (698, 616) on xpath=//*[@id="root"]/div/div[2]/div[1]/div[1]/div/a[last()]
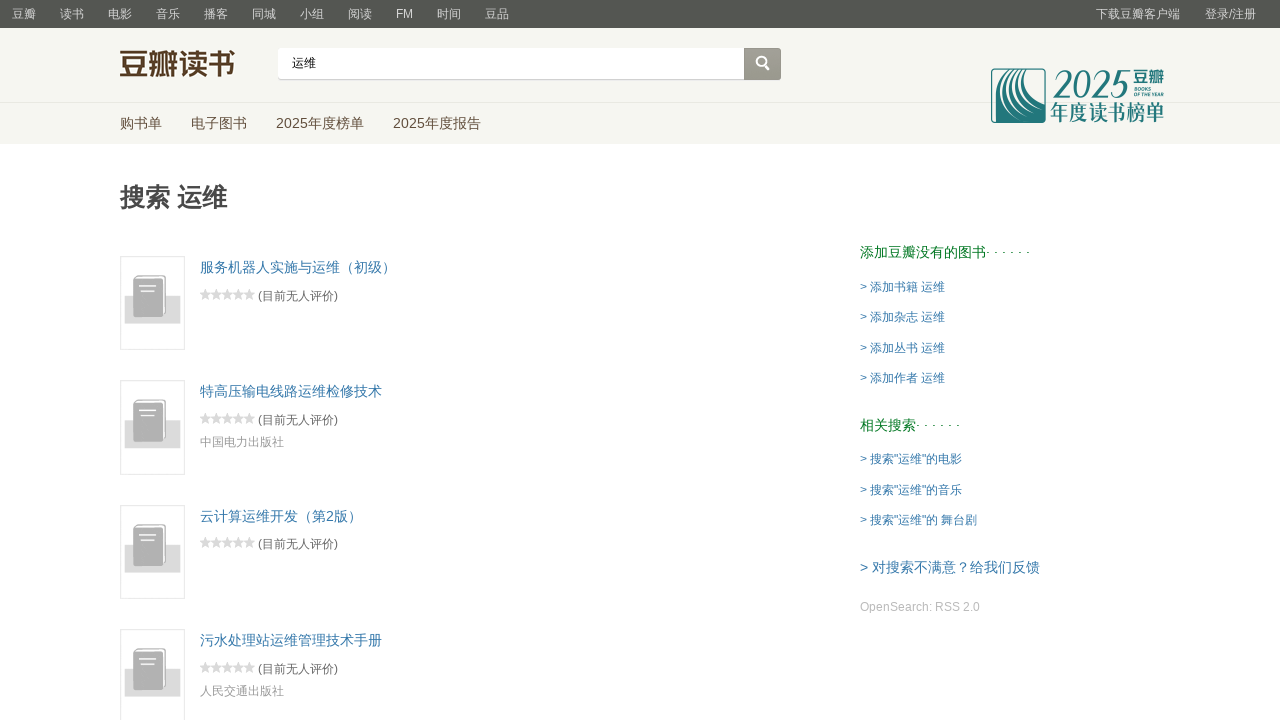

New search results loaded on page 6
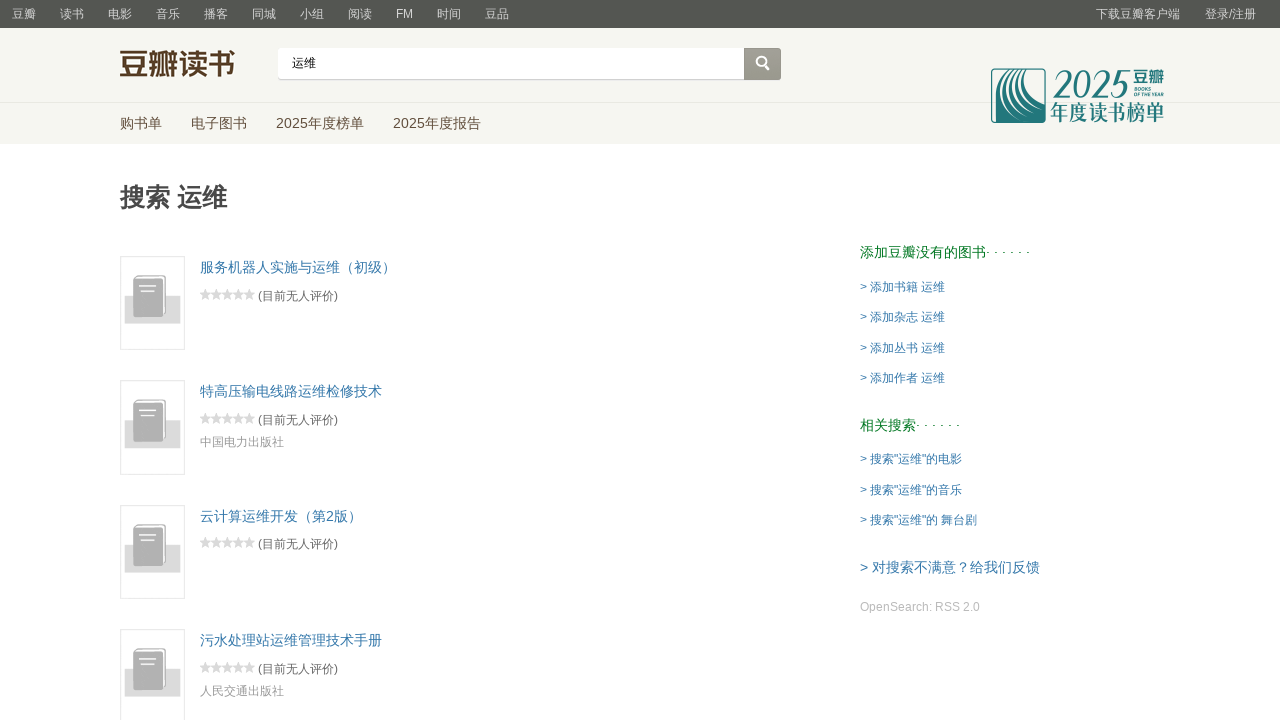

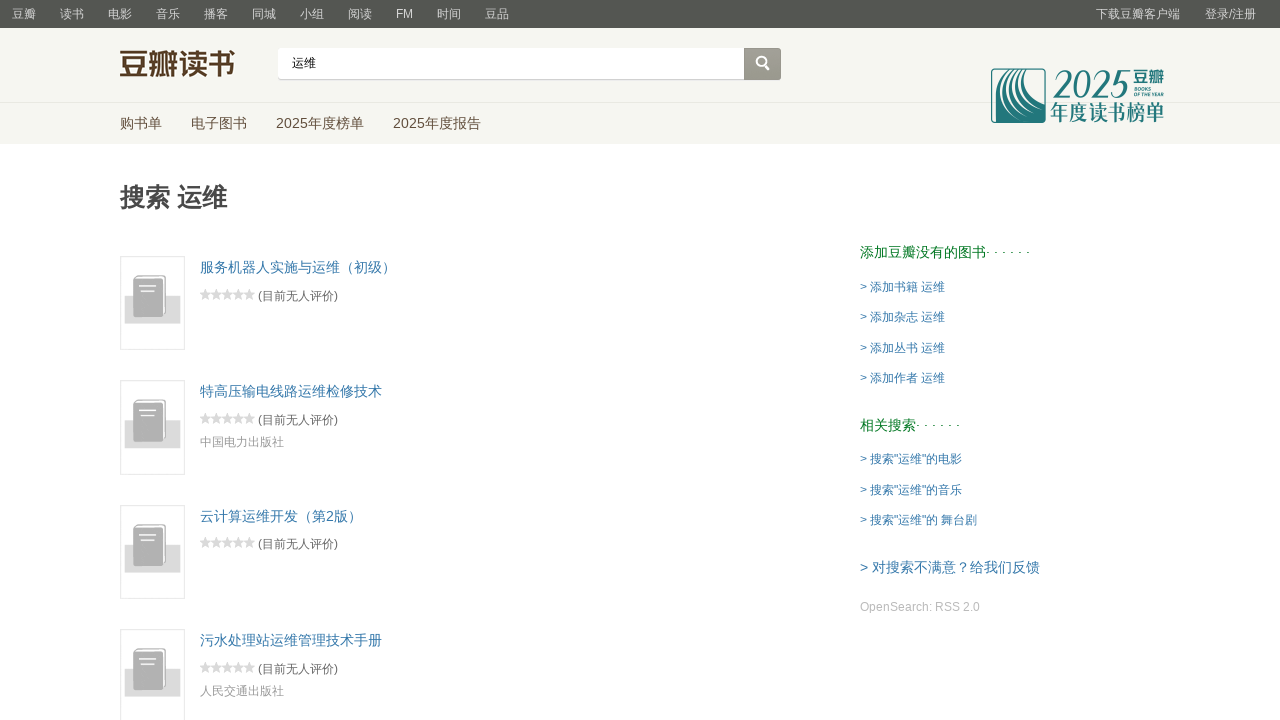